Demonstrates scrolling functionality on Douban movie ranking page by scrolling down 10000 pixels to load more content

Starting URL: https://movie.douban.com/typerank?type_name=剧情&type=11&interval_id=100:90&action=

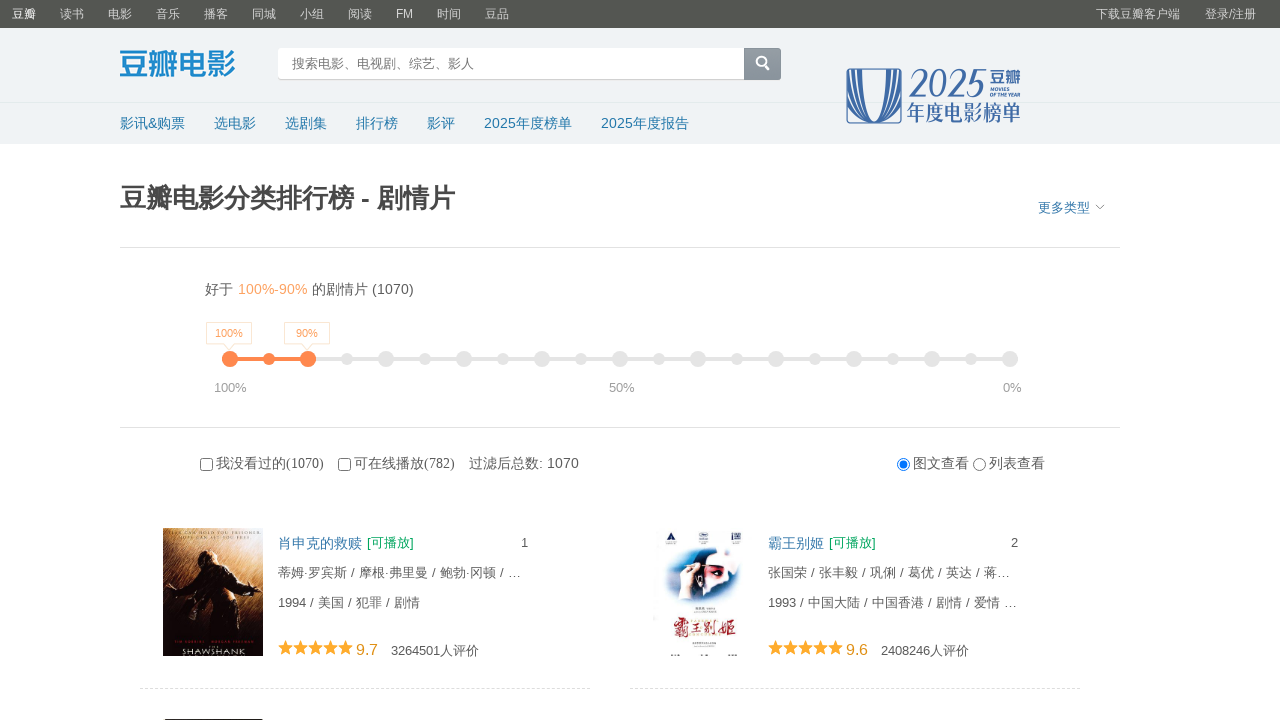

Waited for Douban movie ranking page to reach network idle state
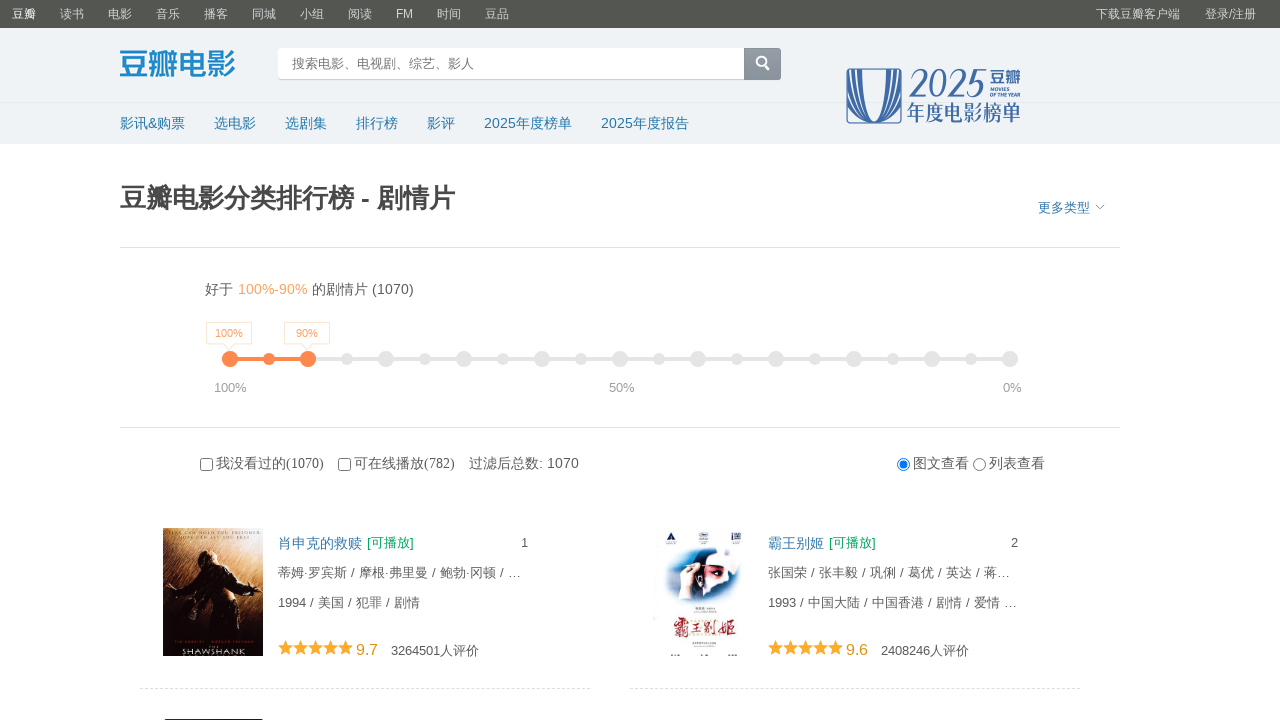

Scrolled down 10000 pixels using JavaScript
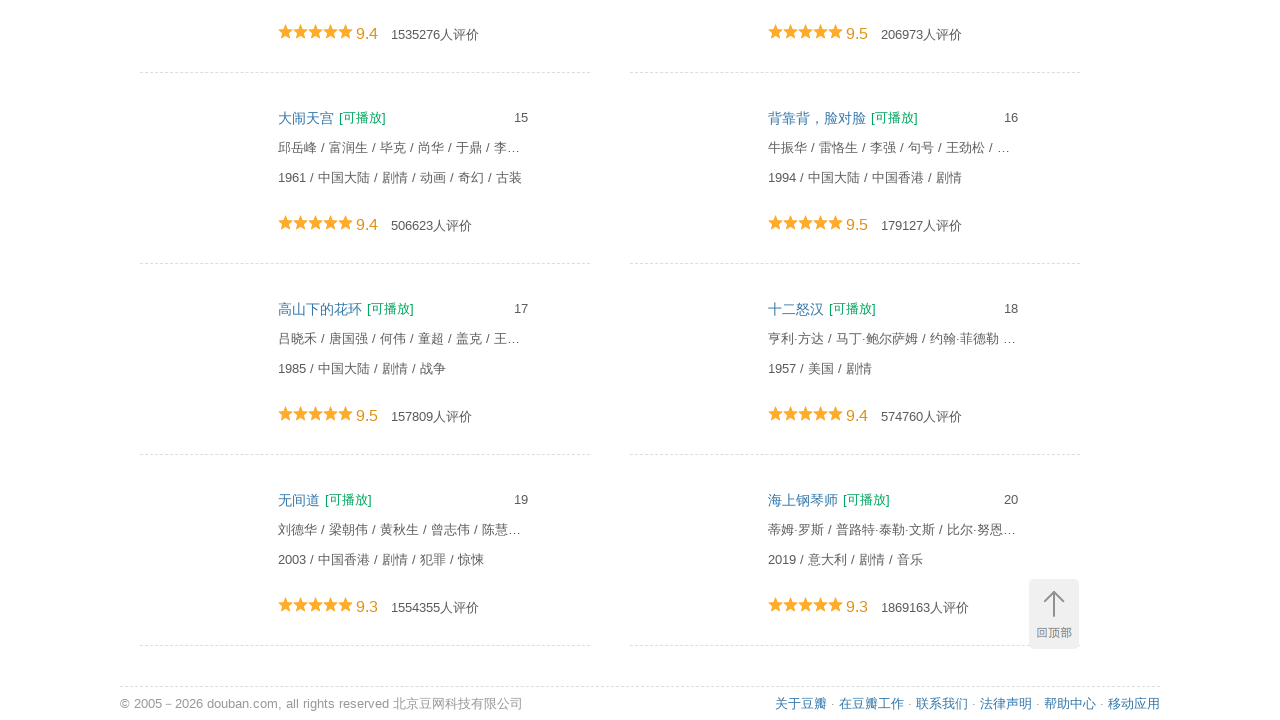

Waited 2 seconds for new content to load after scrolling
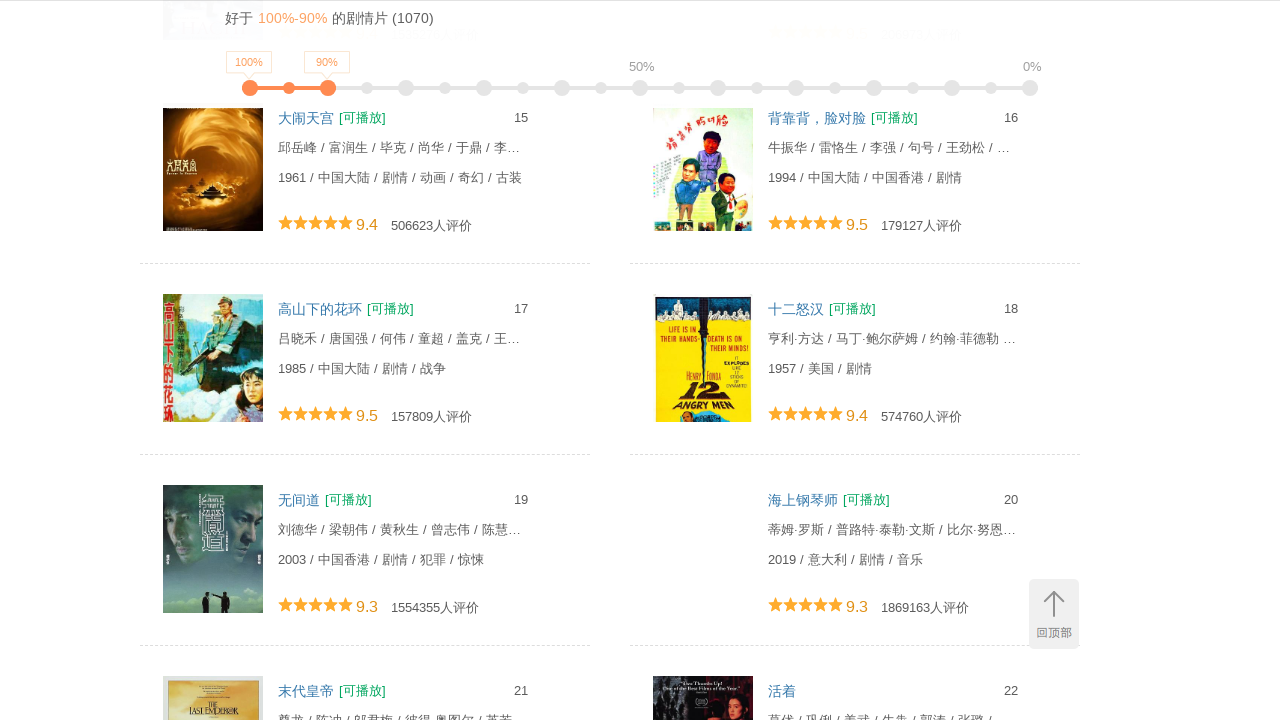

Scrolled to bottom of page to load additional content
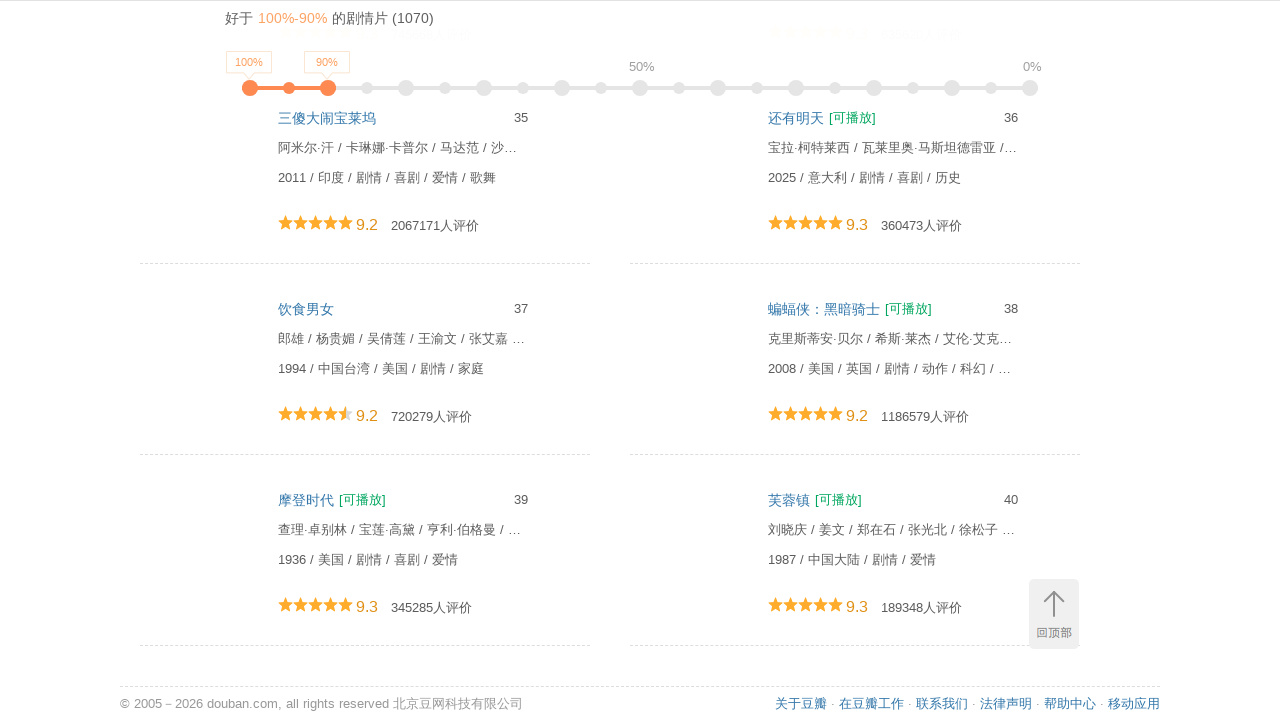

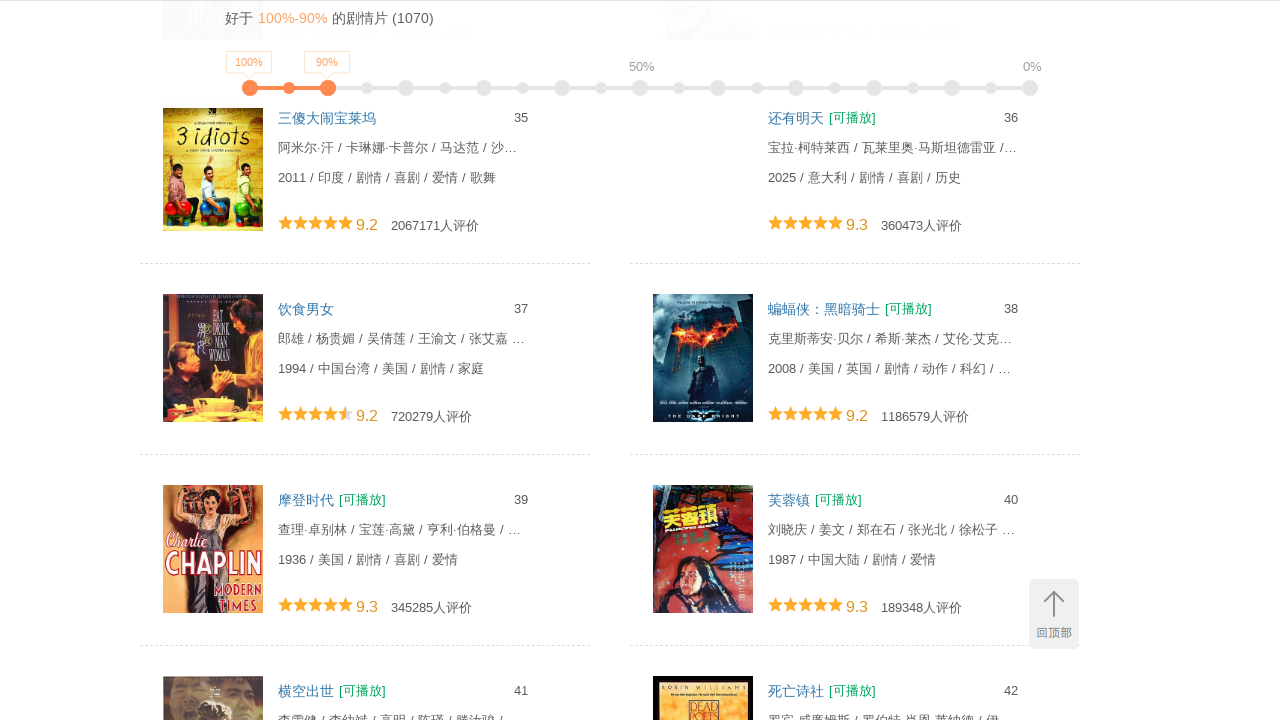